Tests filtering to display only completed items

Starting URL: https://demo.playwright.dev/todomvc

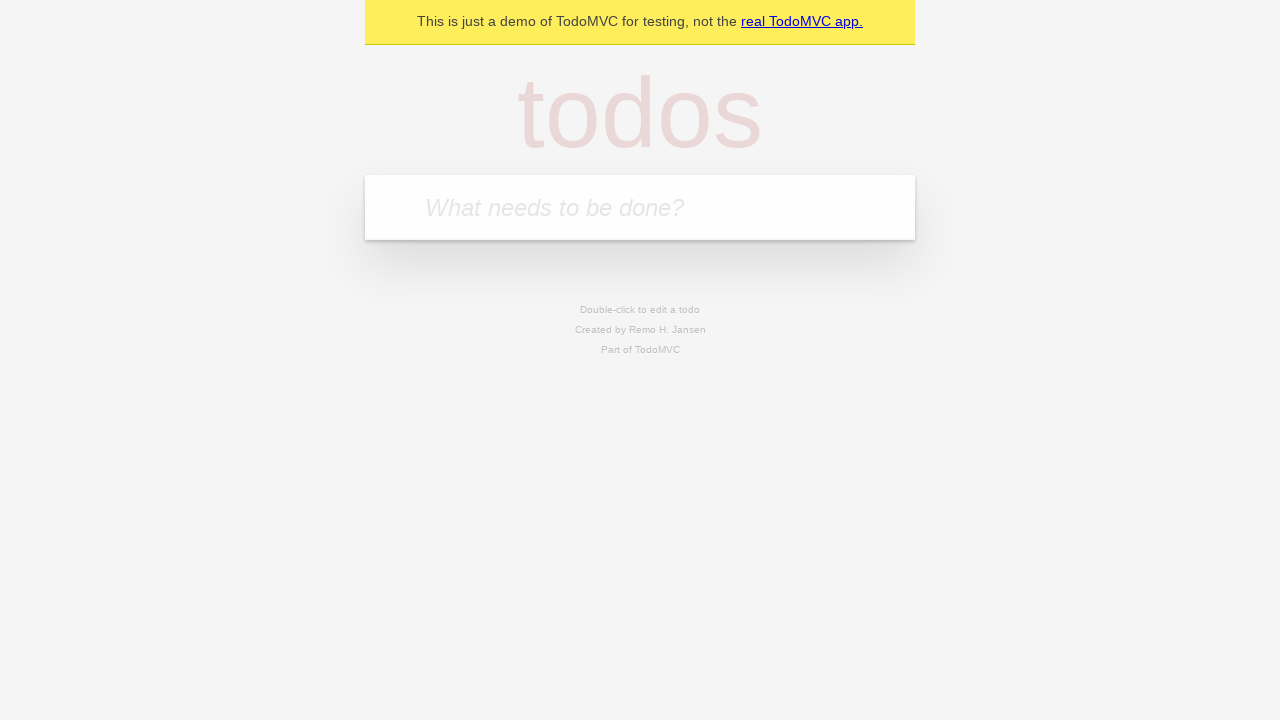

Filled todo input with 'buy some cheese' on internal:attr=[placeholder="What needs to be done?"i]
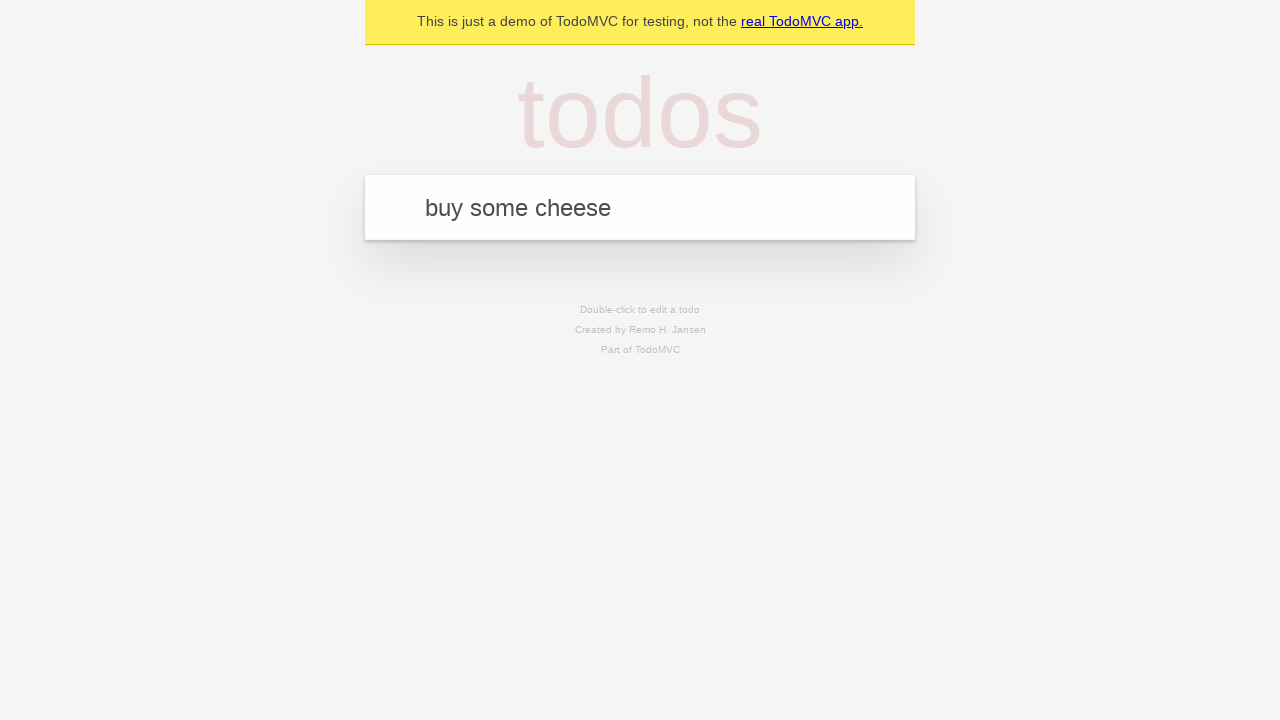

Pressed Enter to create todo 'buy some cheese' on internal:attr=[placeholder="What needs to be done?"i]
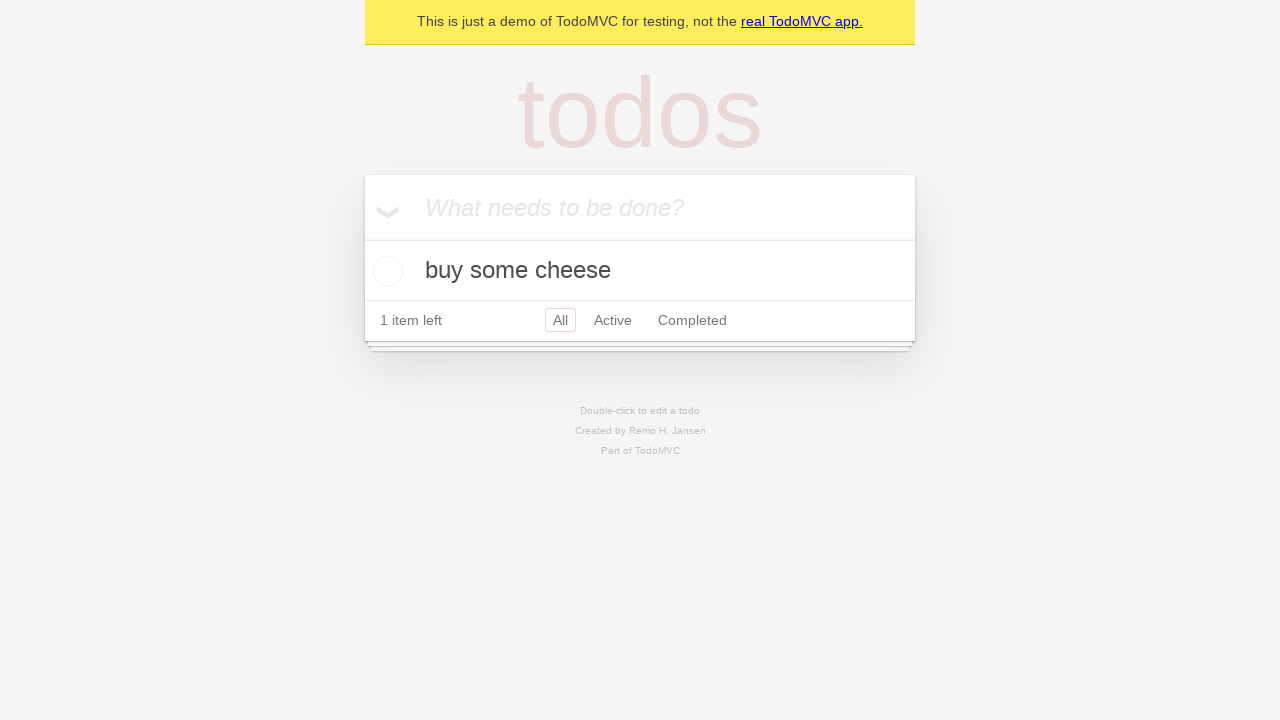

Filled todo input with 'feed the cat' on internal:attr=[placeholder="What needs to be done?"i]
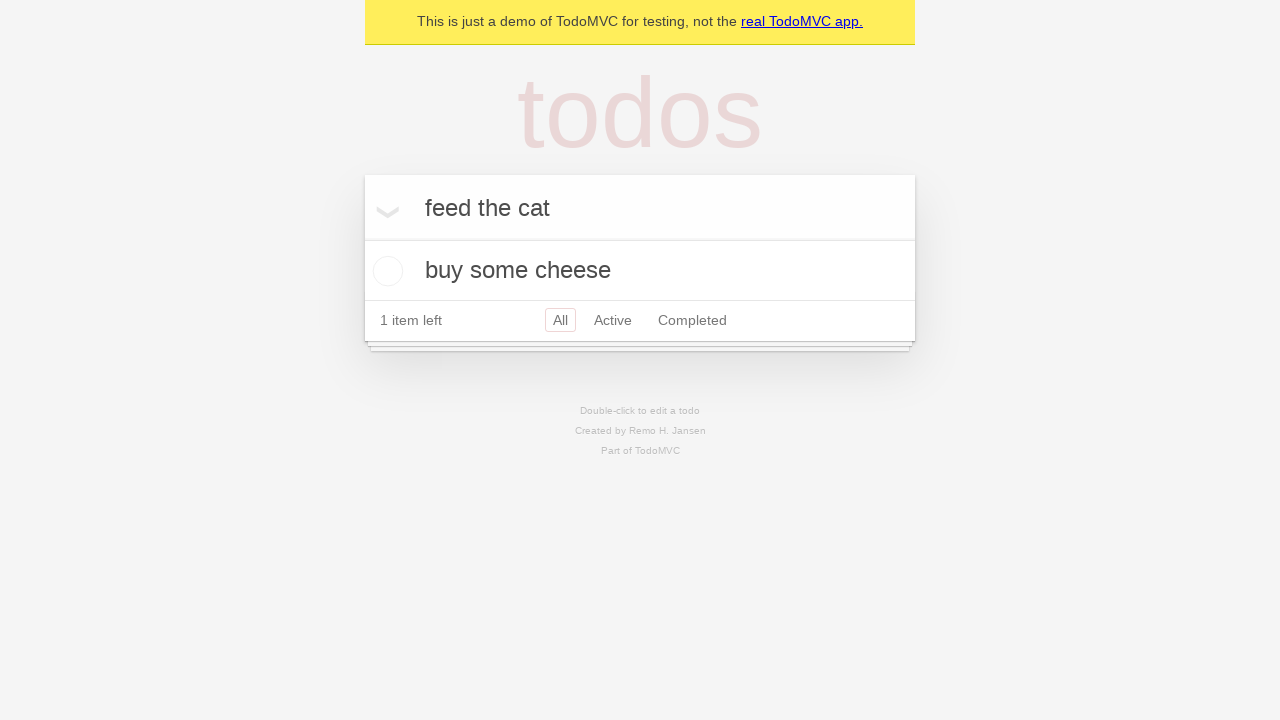

Pressed Enter to create todo 'feed the cat' on internal:attr=[placeholder="What needs to be done?"i]
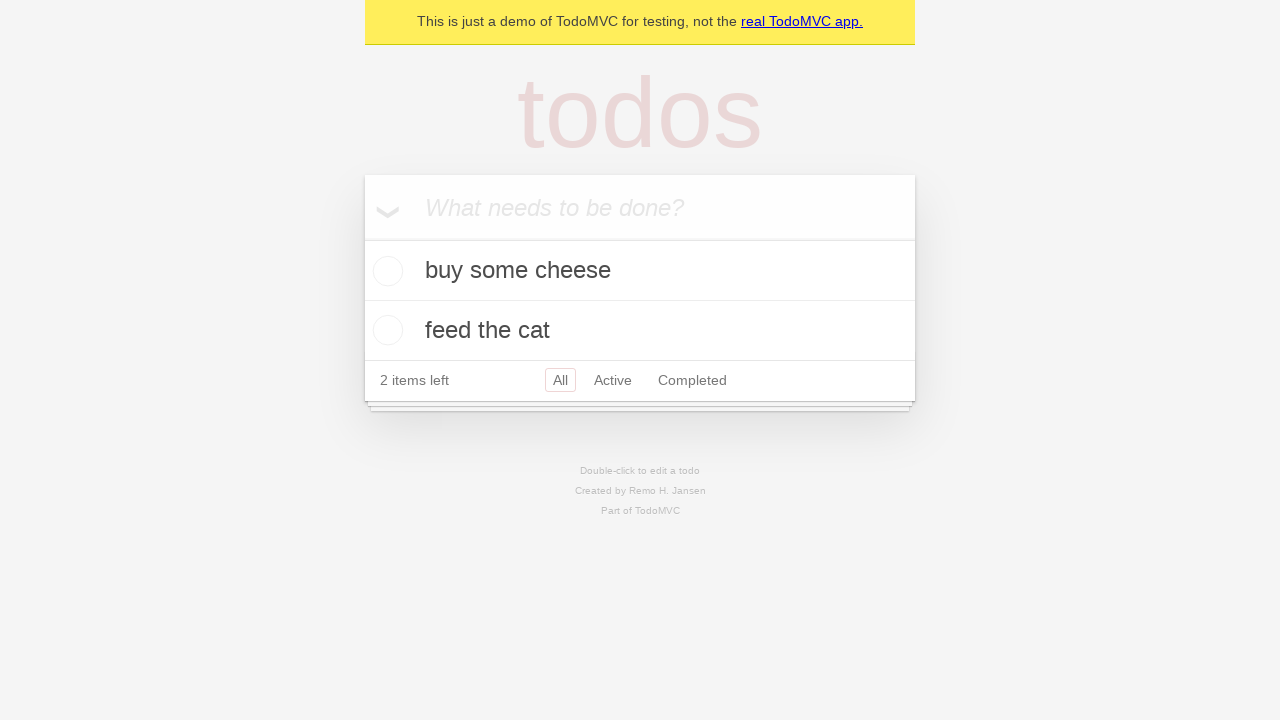

Filled todo input with 'book a doctors appointment' on internal:attr=[placeholder="What needs to be done?"i]
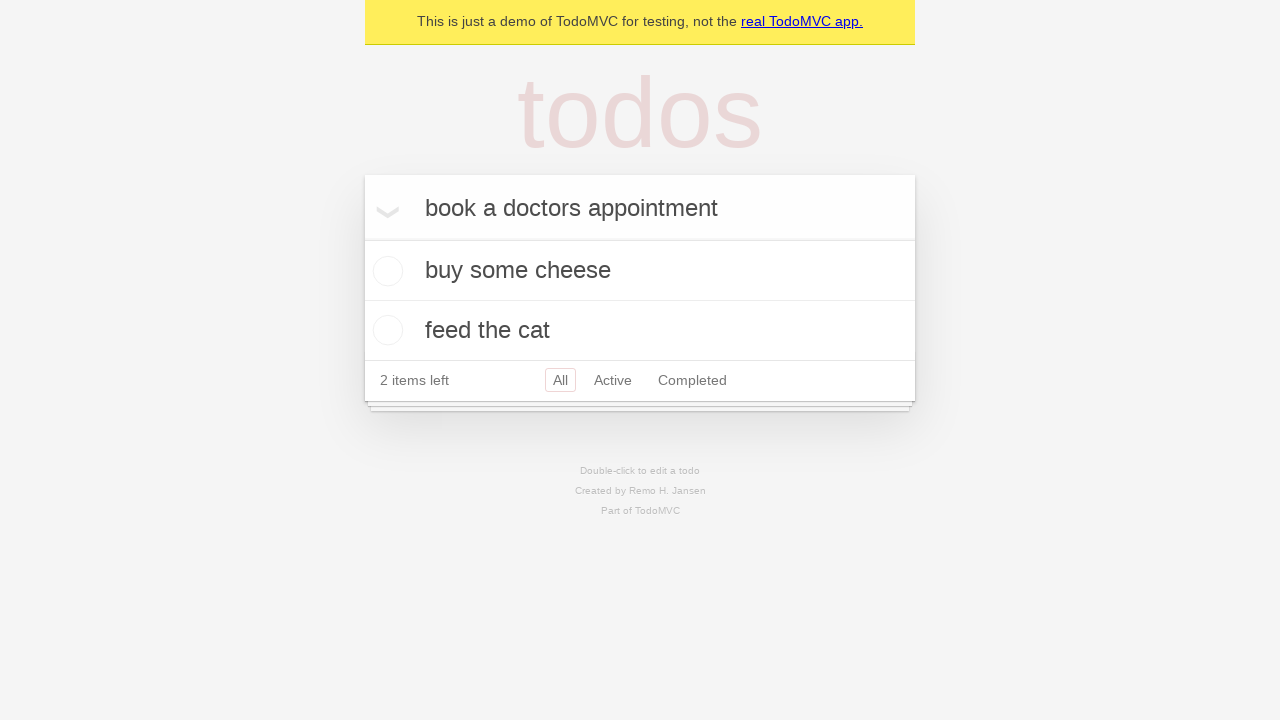

Pressed Enter to create todo 'book a doctors appointment' on internal:attr=[placeholder="What needs to be done?"i]
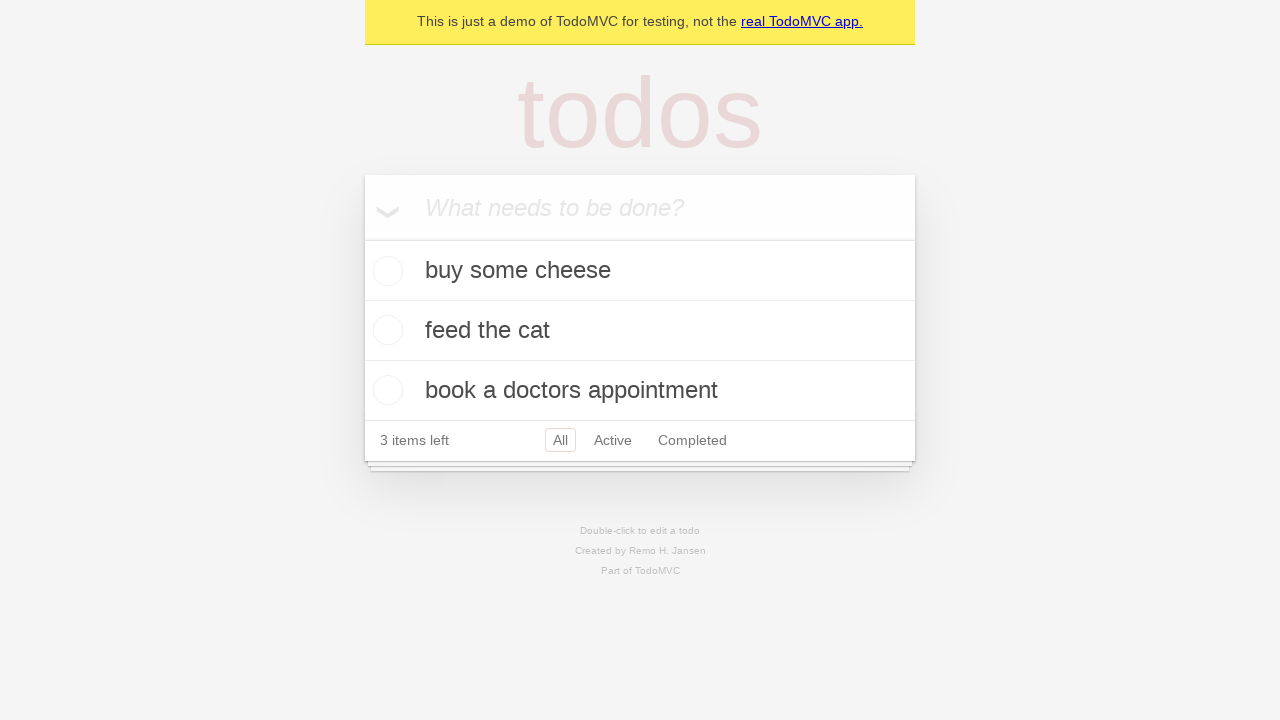

Checked the second todo item as completed at (385, 330) on internal:testid=[data-testid="todo-item"s] >> nth=1 >> internal:role=checkbox
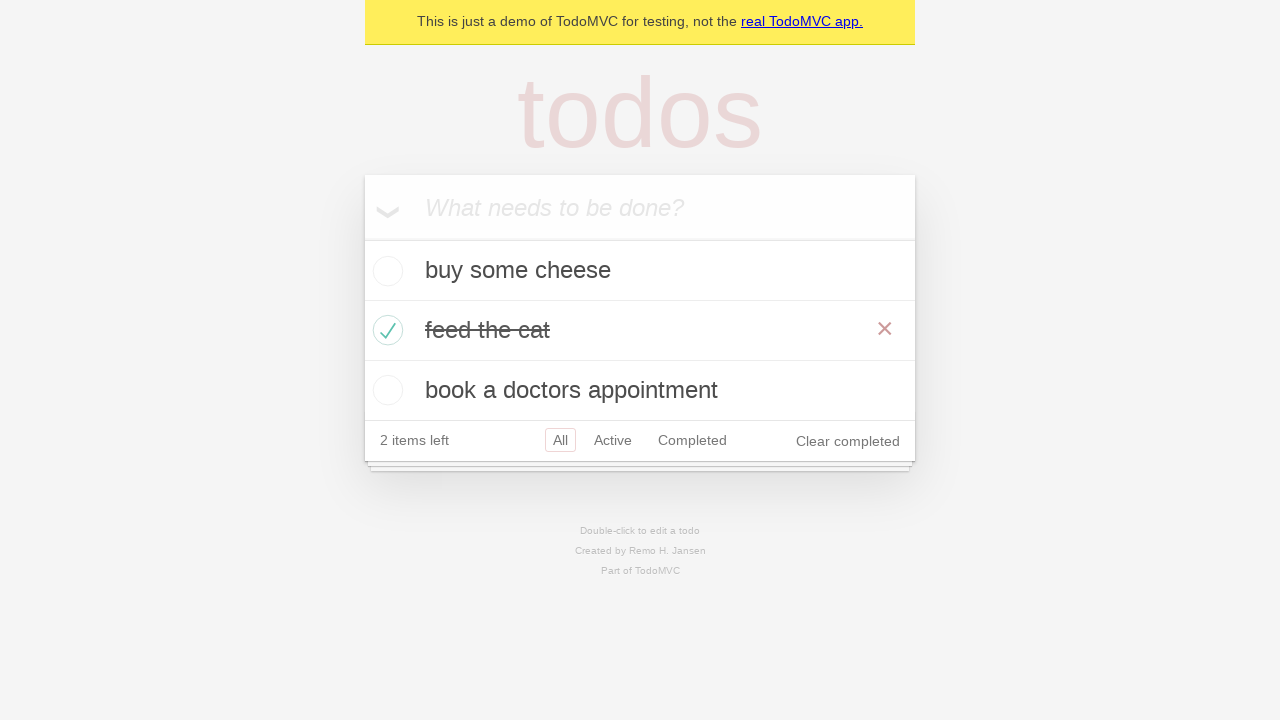

Clicked the 'Completed' filter link at (692, 440) on internal:role=link[name="Completed"i]
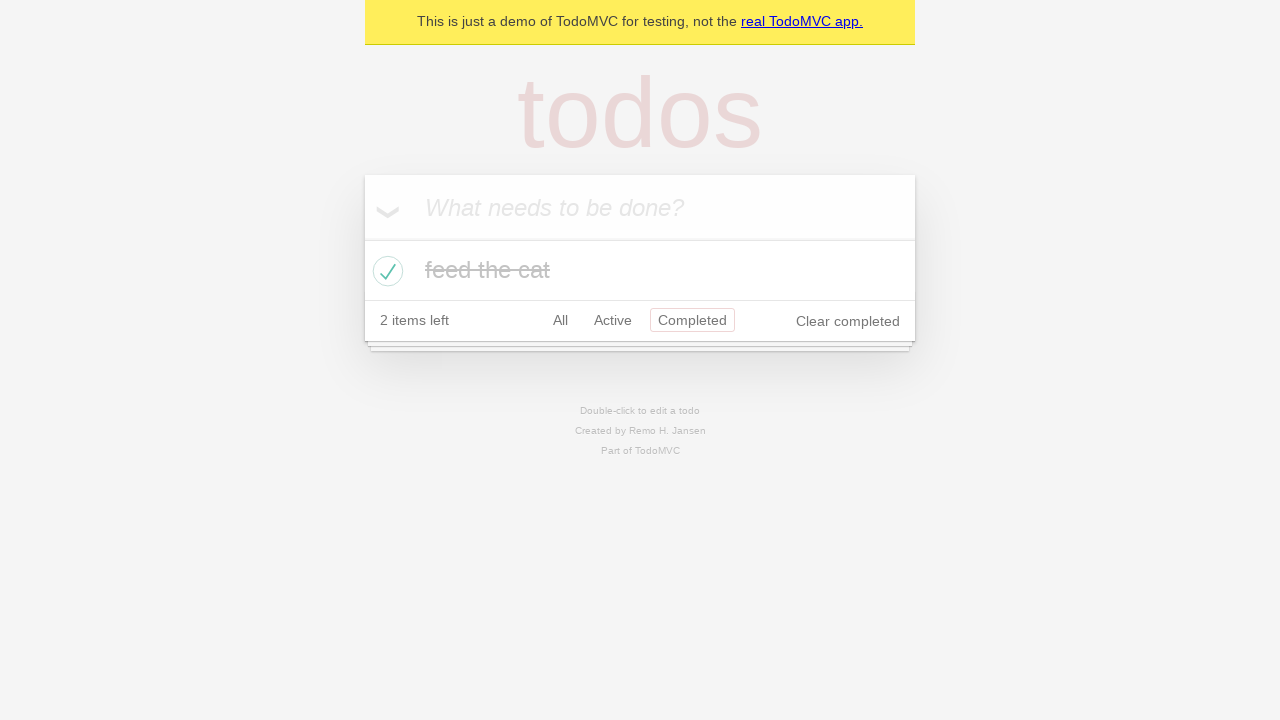

Filtered todo list loaded, showing only completed items
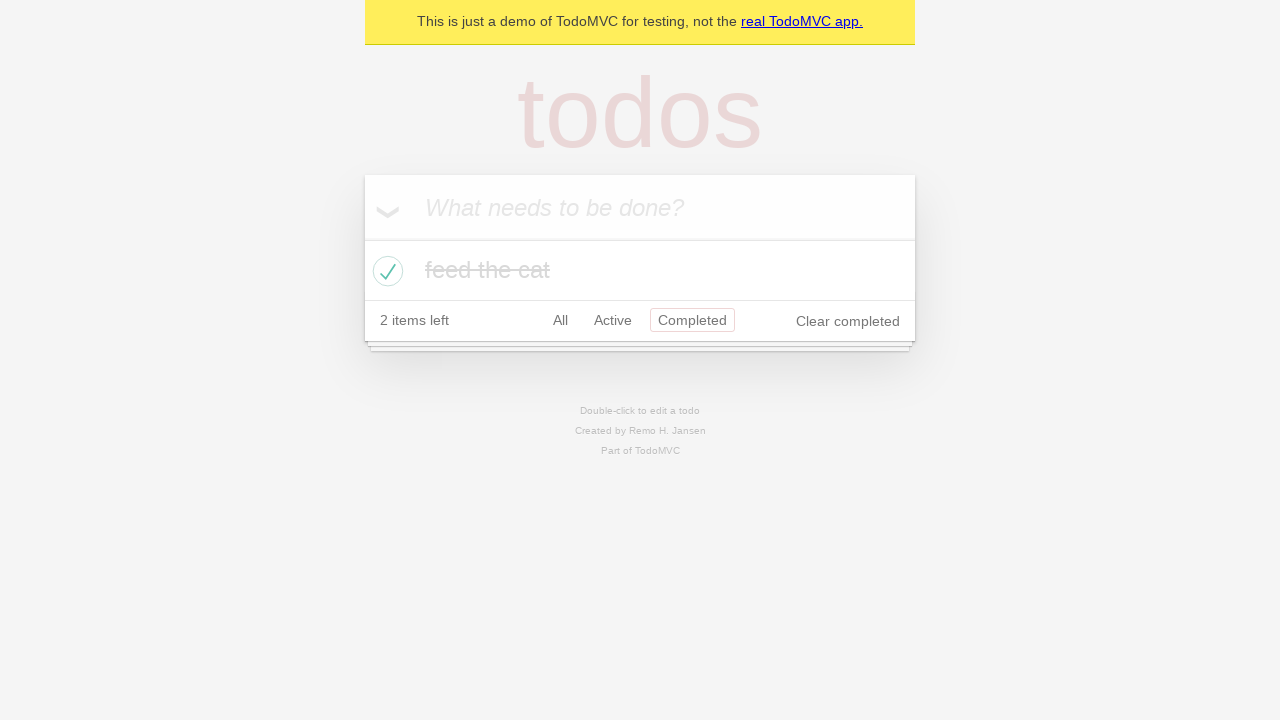

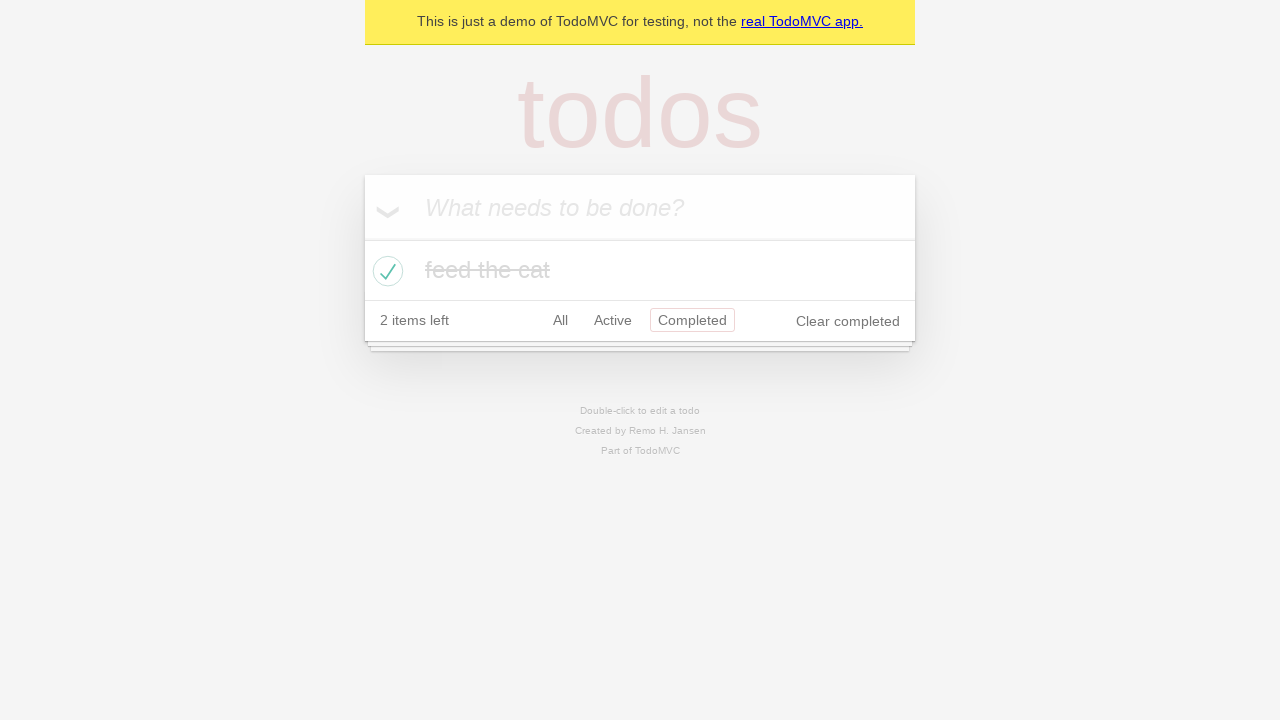